Tests highlighting an element on the page by changing its border style to a red dashed border, waiting briefly, then reverting the style back to original.

Starting URL: http://the-internet.herokuapp.com/large

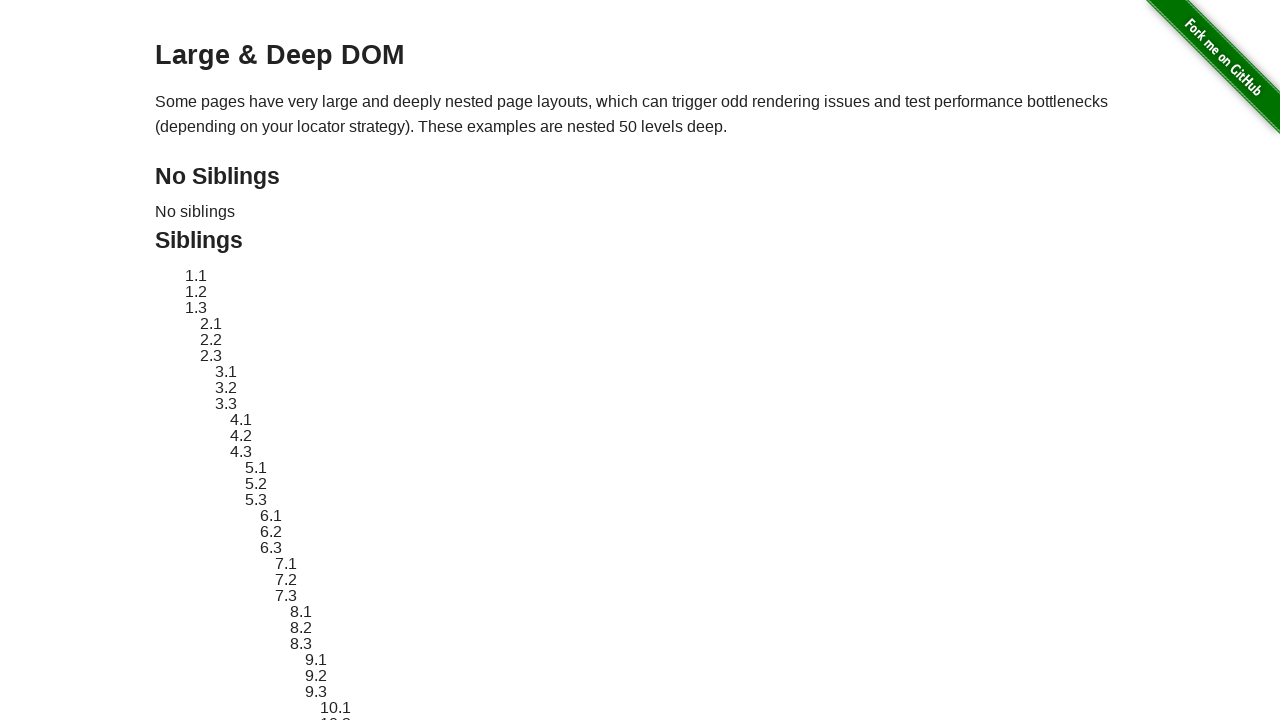

Located target element with ID 'sibling-2.3'
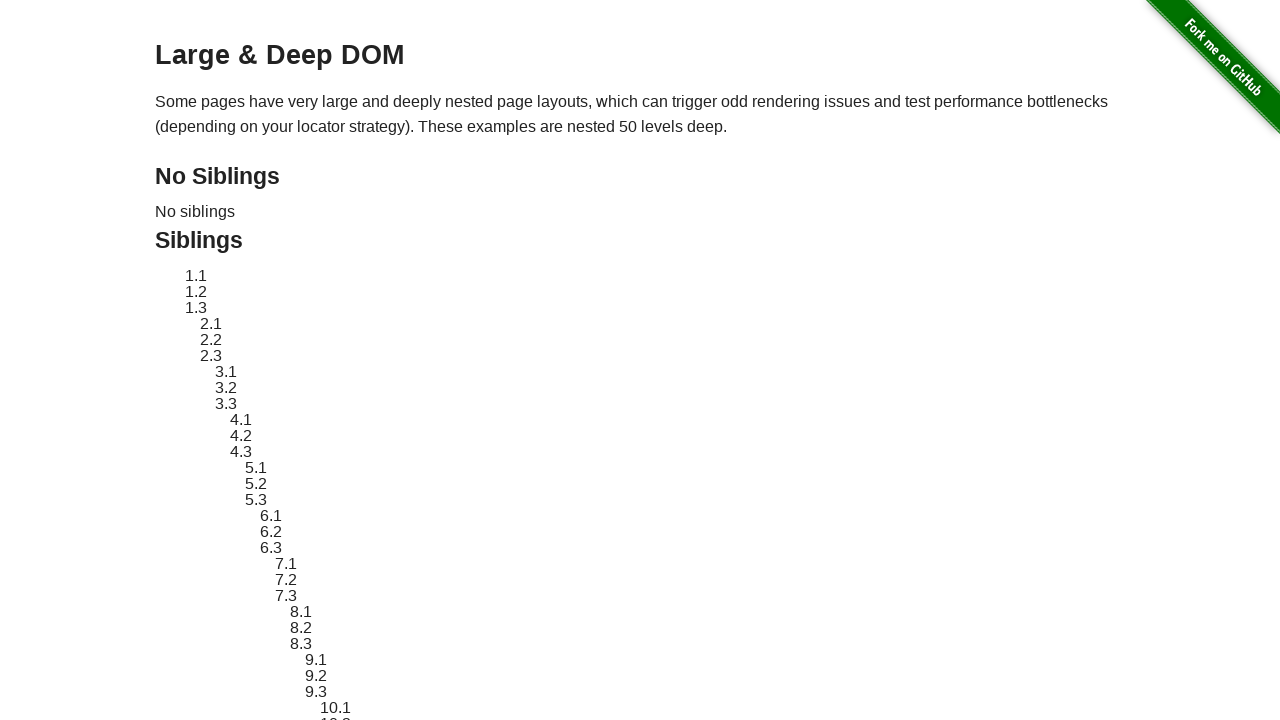

Target element is now visible
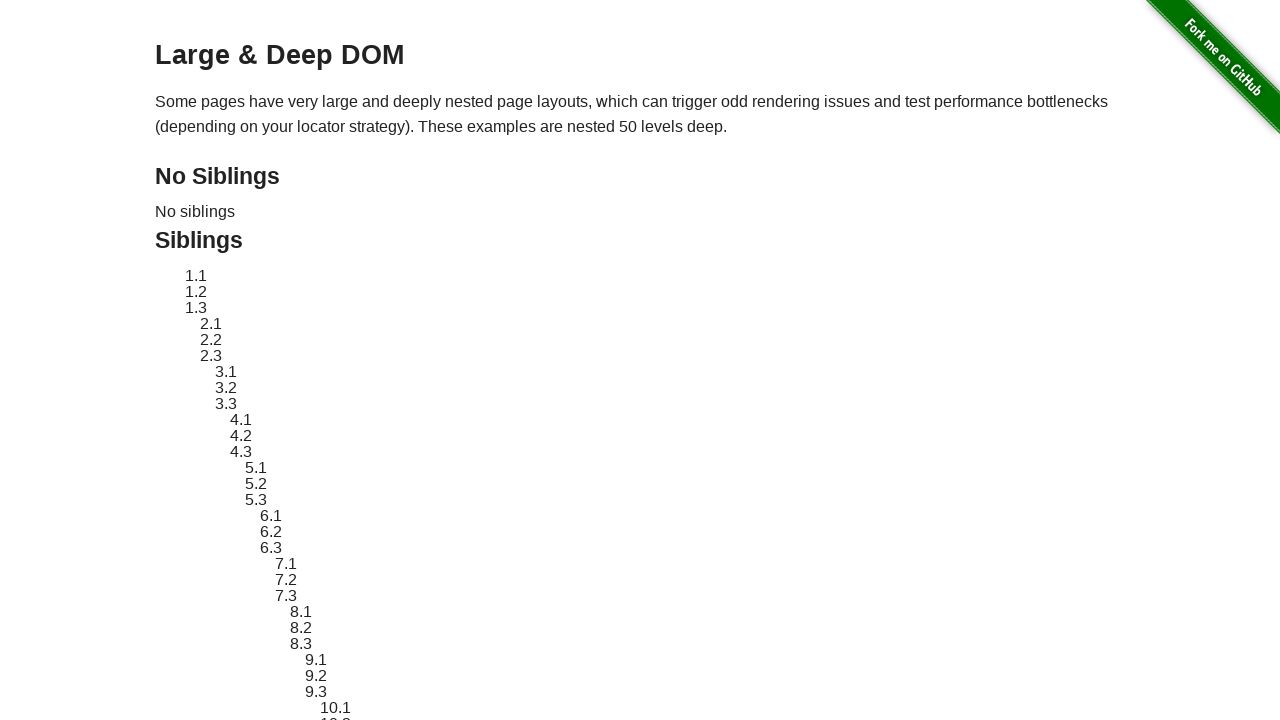

Stored original style attribute of target element
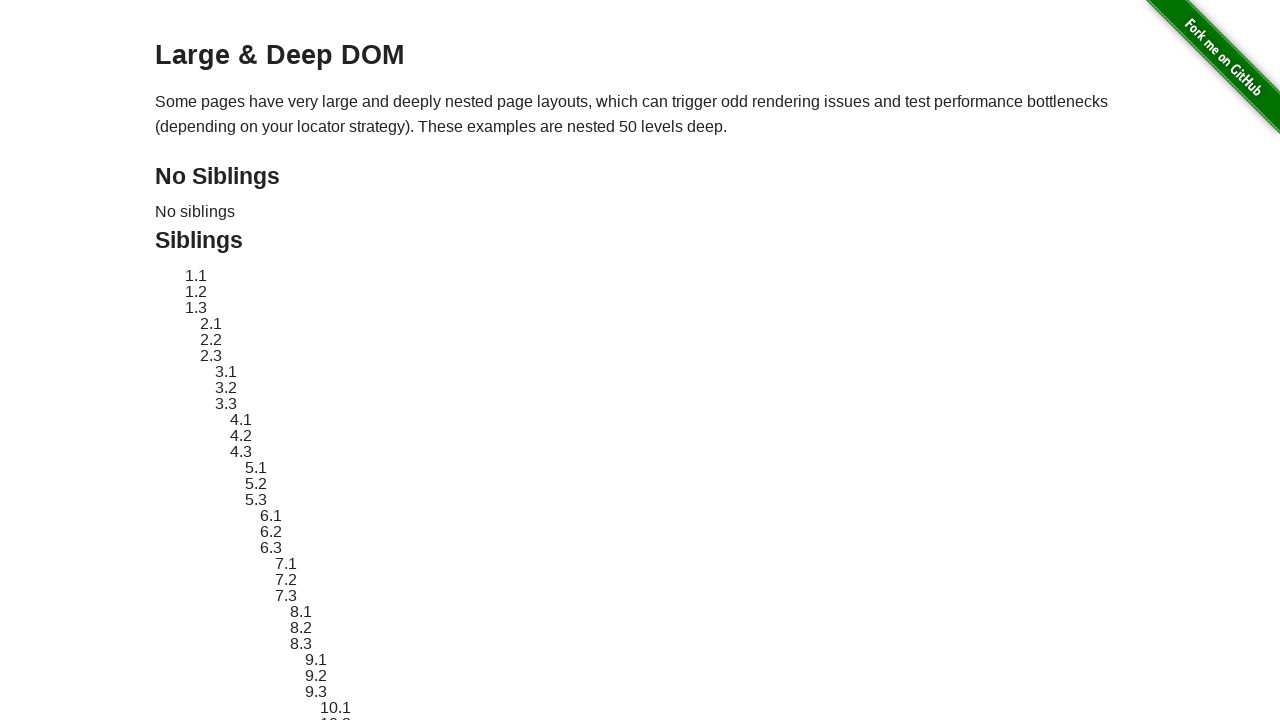

Applied red dashed border highlight to target element
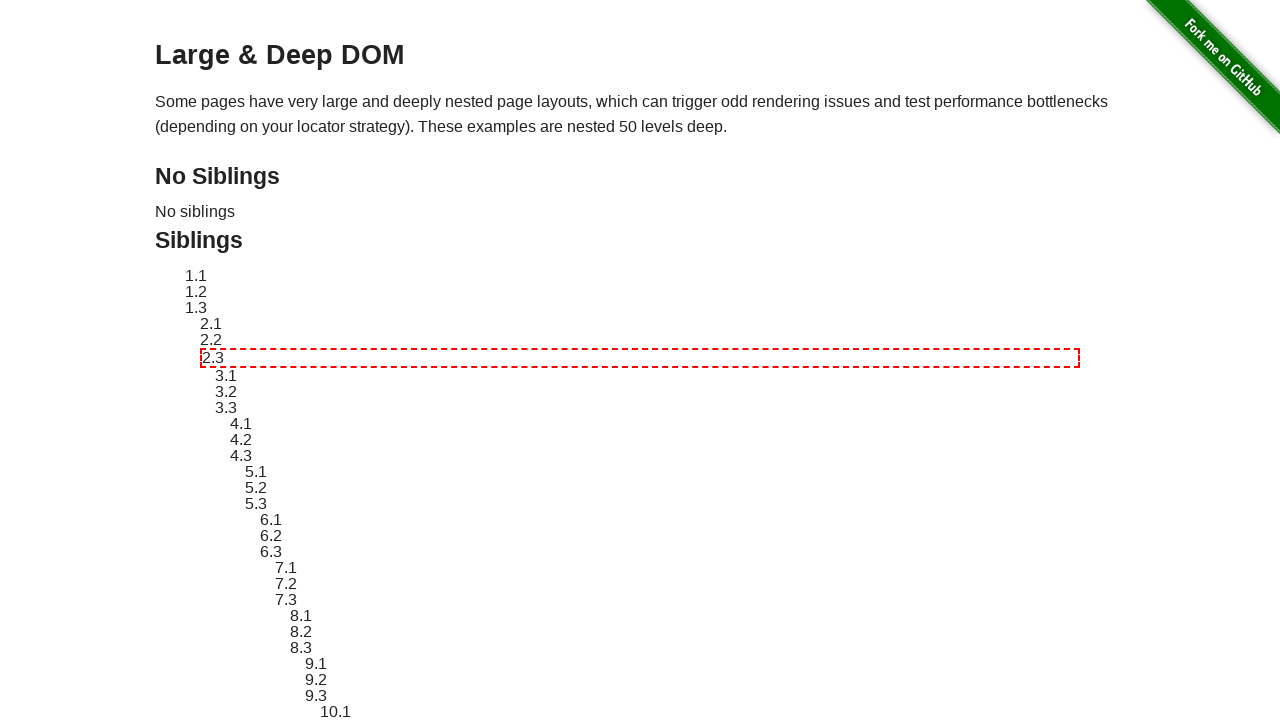

Waited 2 seconds to display highlight
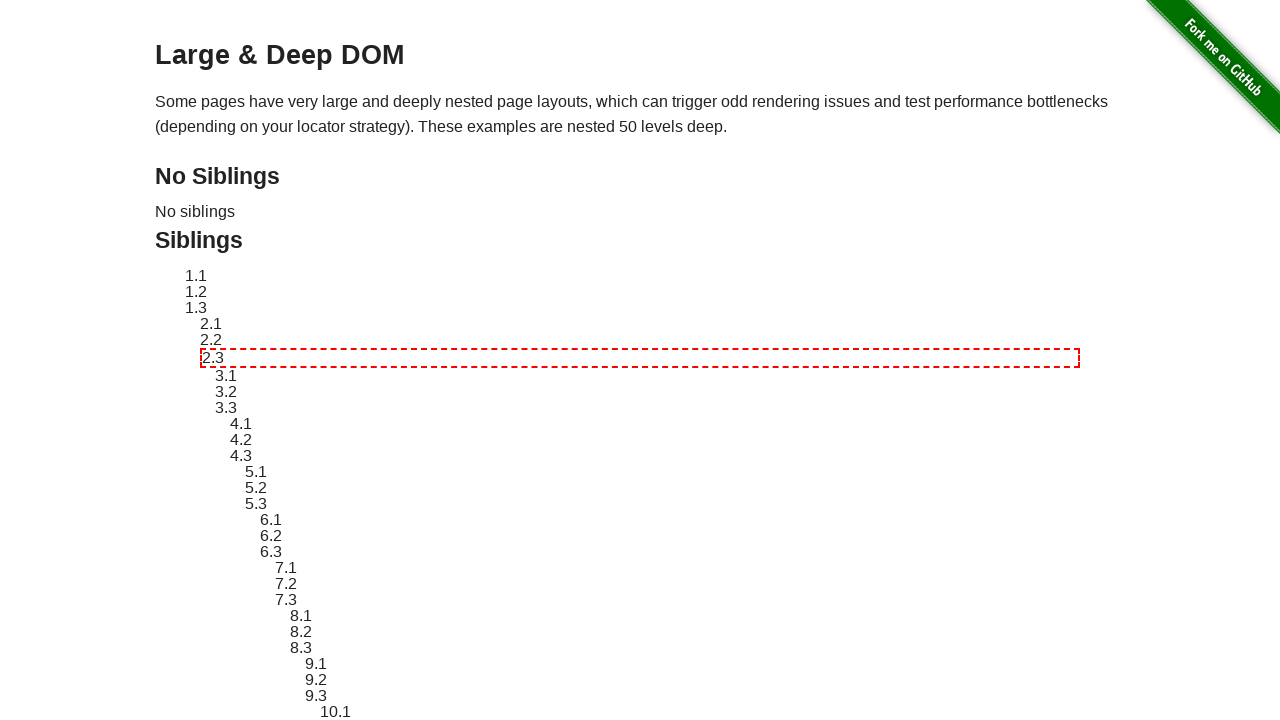

Reverted target element style back to original
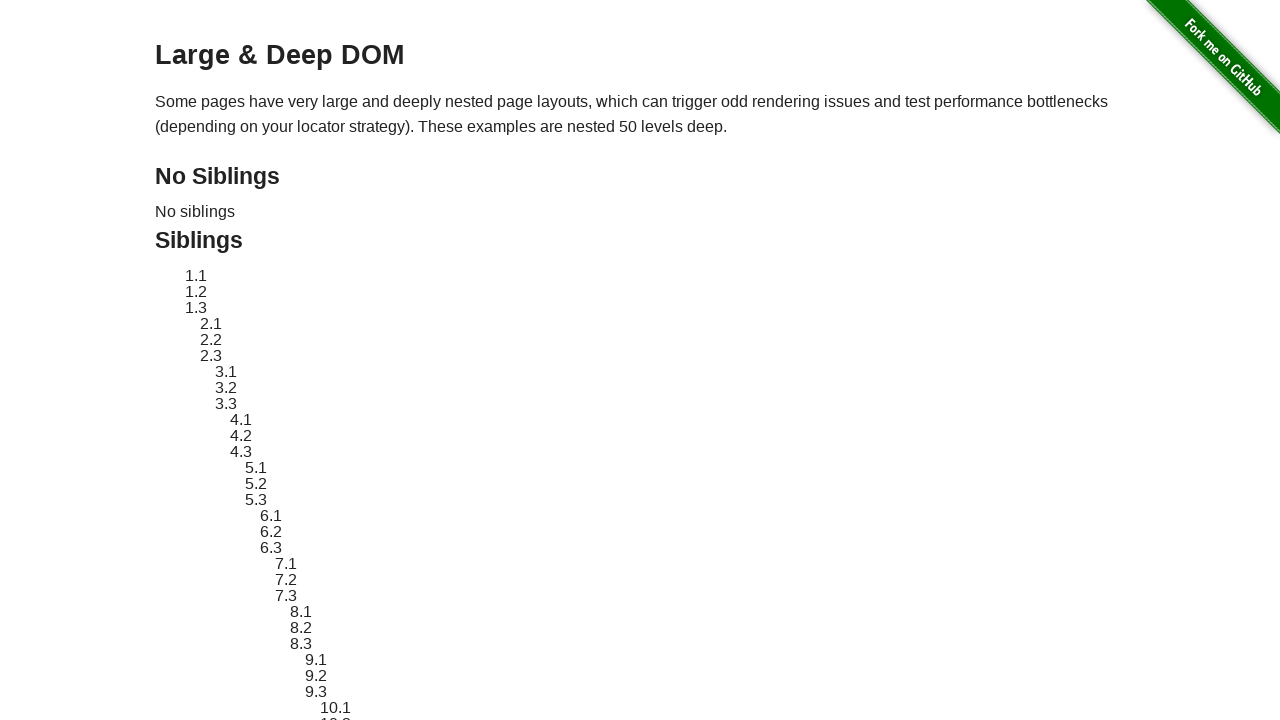

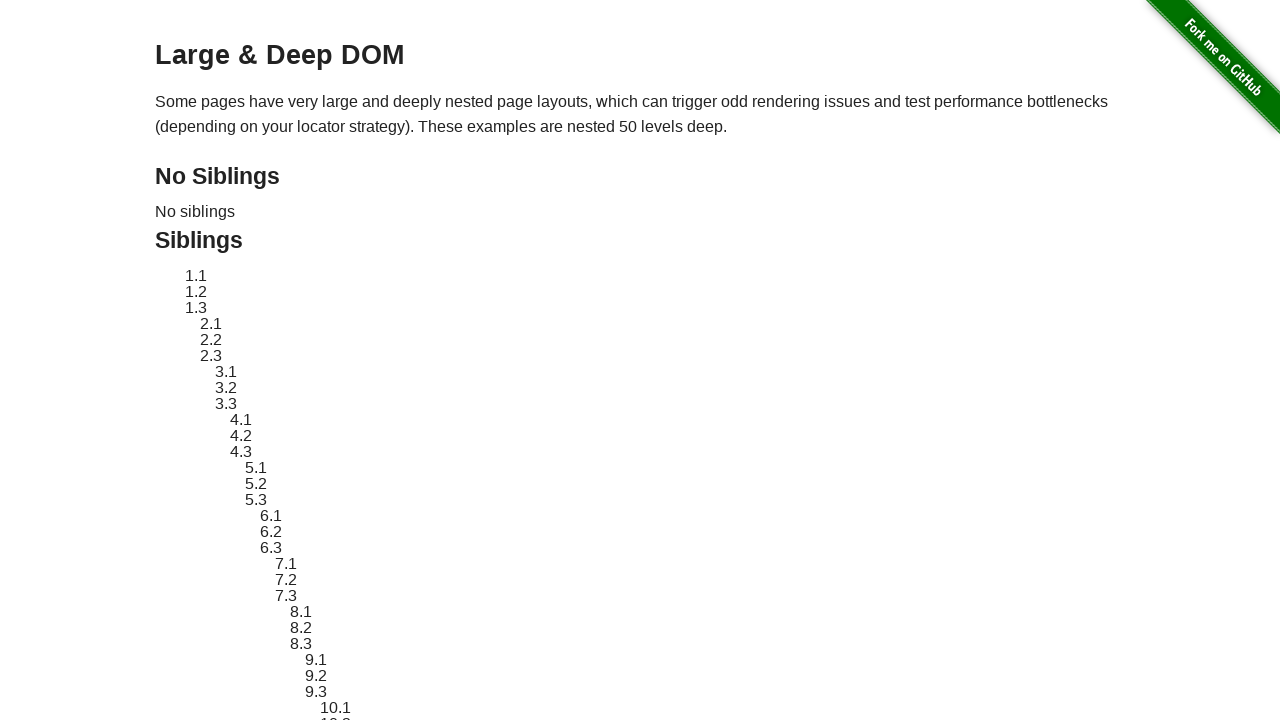